Tests accepting a JavaScript alert by clicking a button, verifying the alert text, and accepting it

Starting URL: https://automationfc.github.io/basic-form/index.html

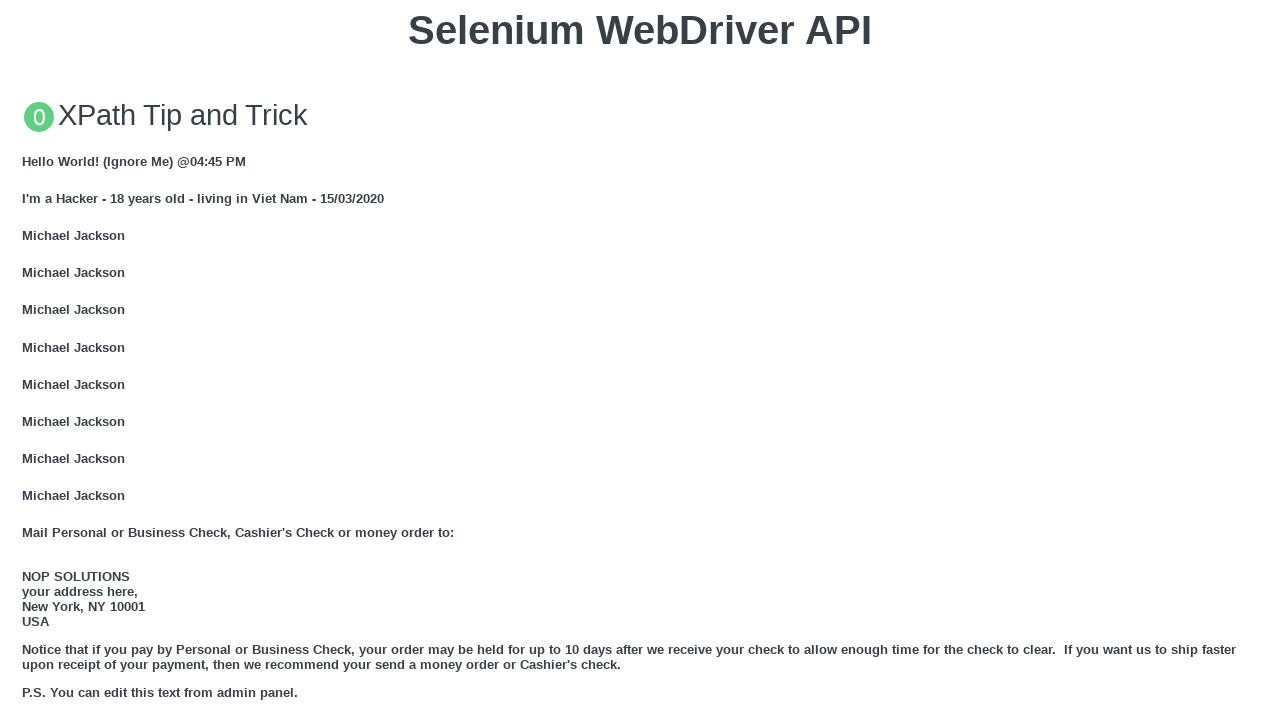

Clicked button to trigger JavaScript alert at (640, 360) on xpath=//button[text()='Click for JS Alert']
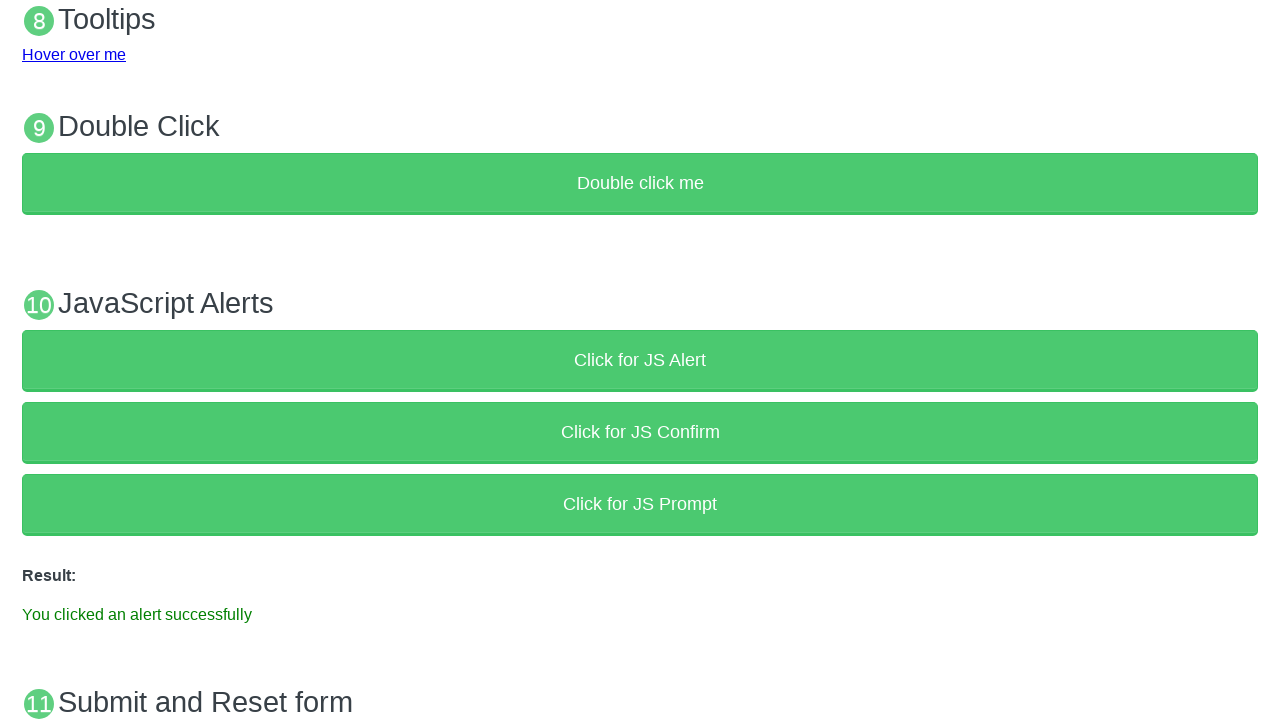

Set up dialog handler to accept alert
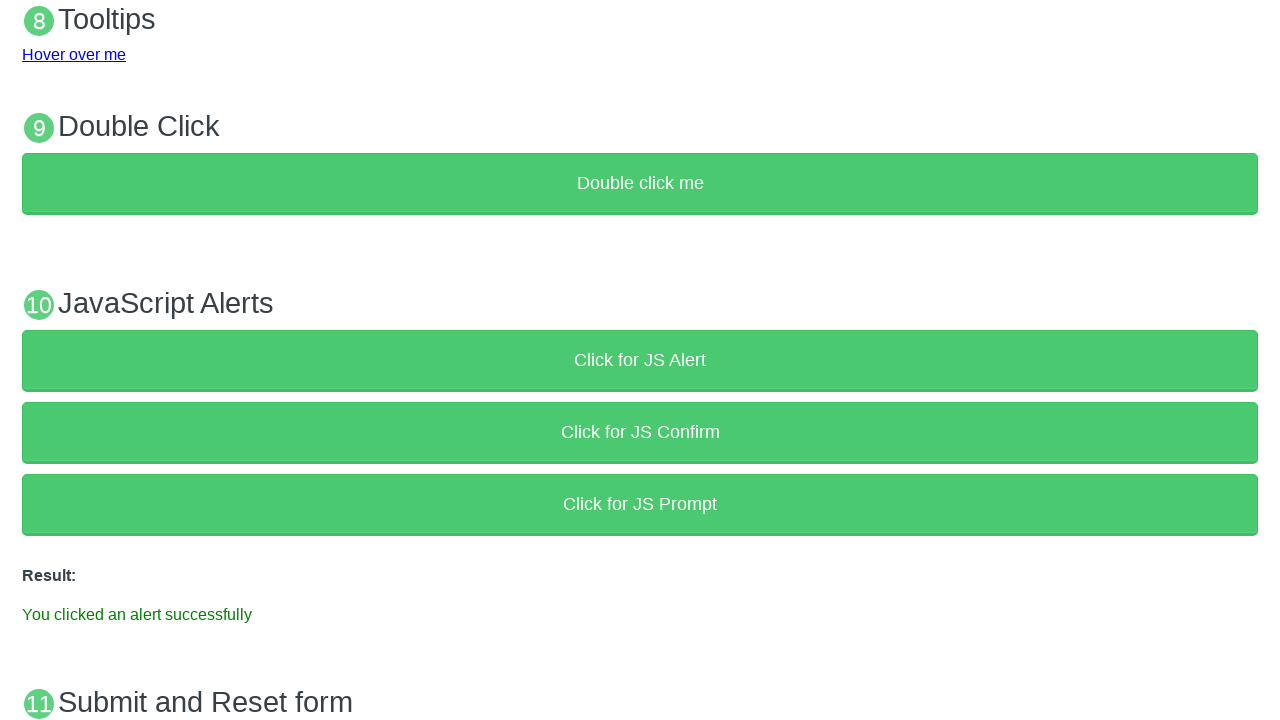

Verified success message appeared after accepting alert
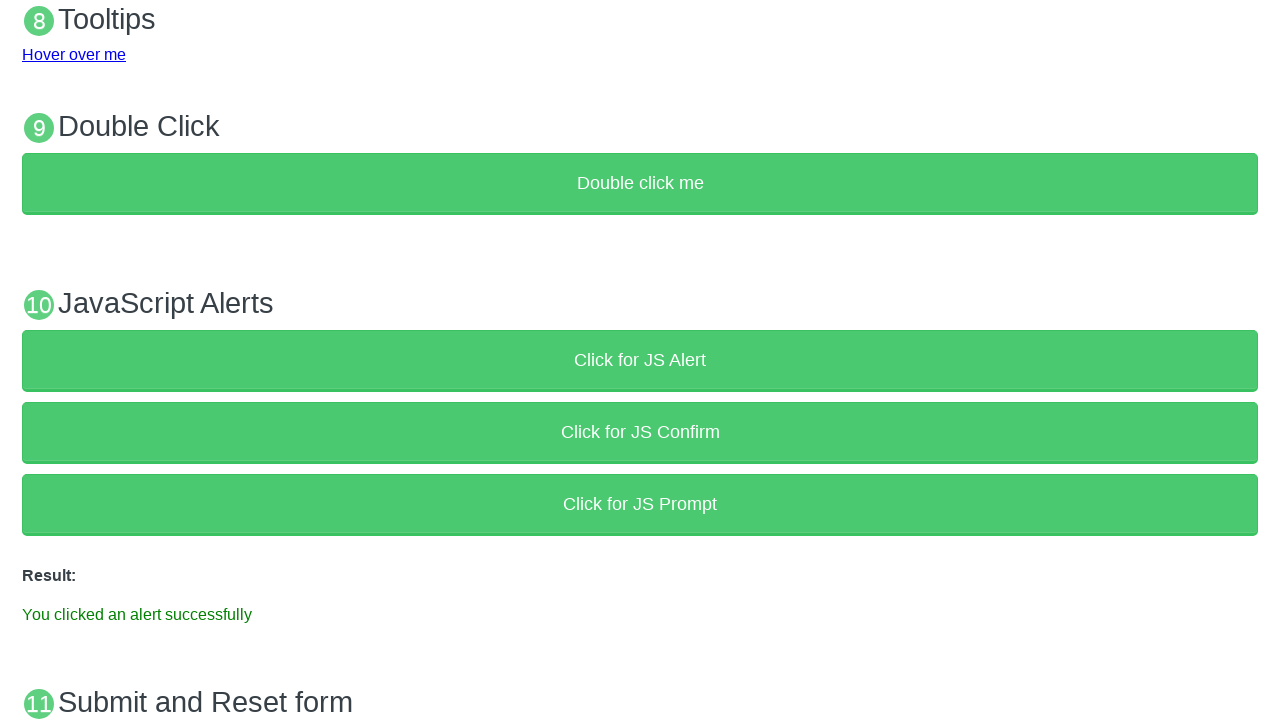

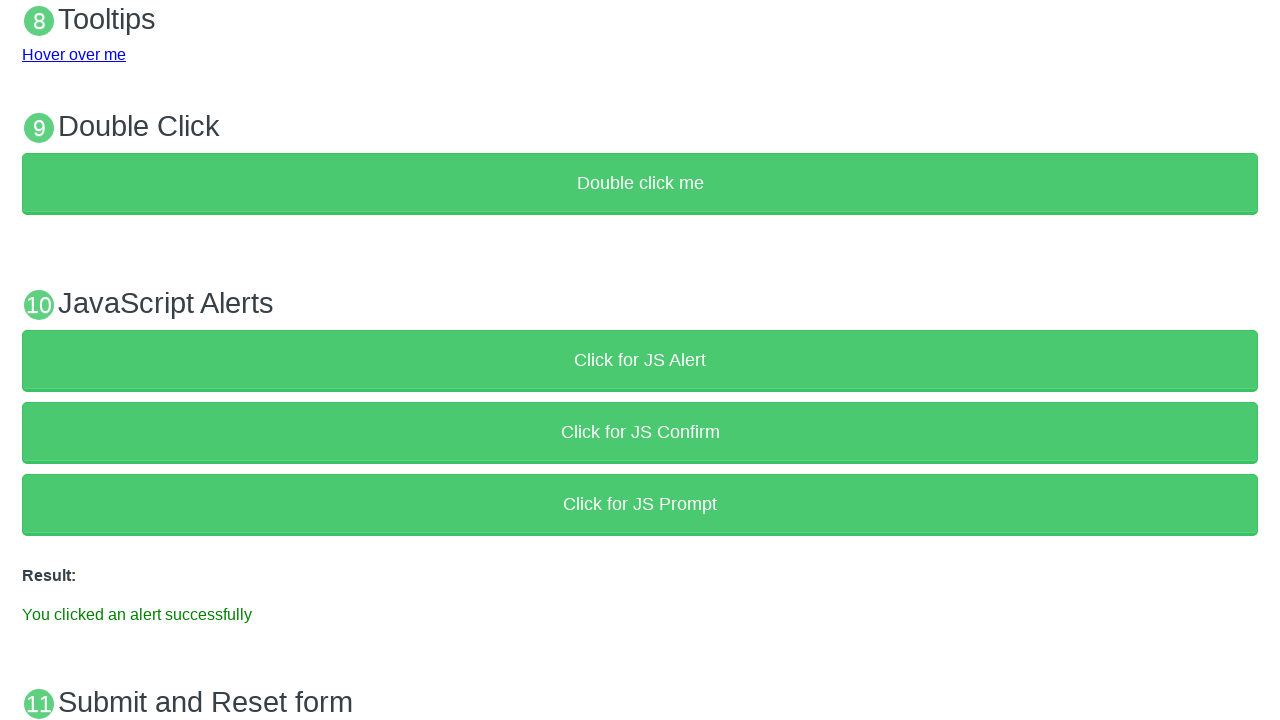